Tests various JavaScript alert dialog interactions including basic alerts, confirm dialogs, and prompt dialogs on a demo page

Starting URL: https://www.hyrtutorials.com/p/alertsdemo.html

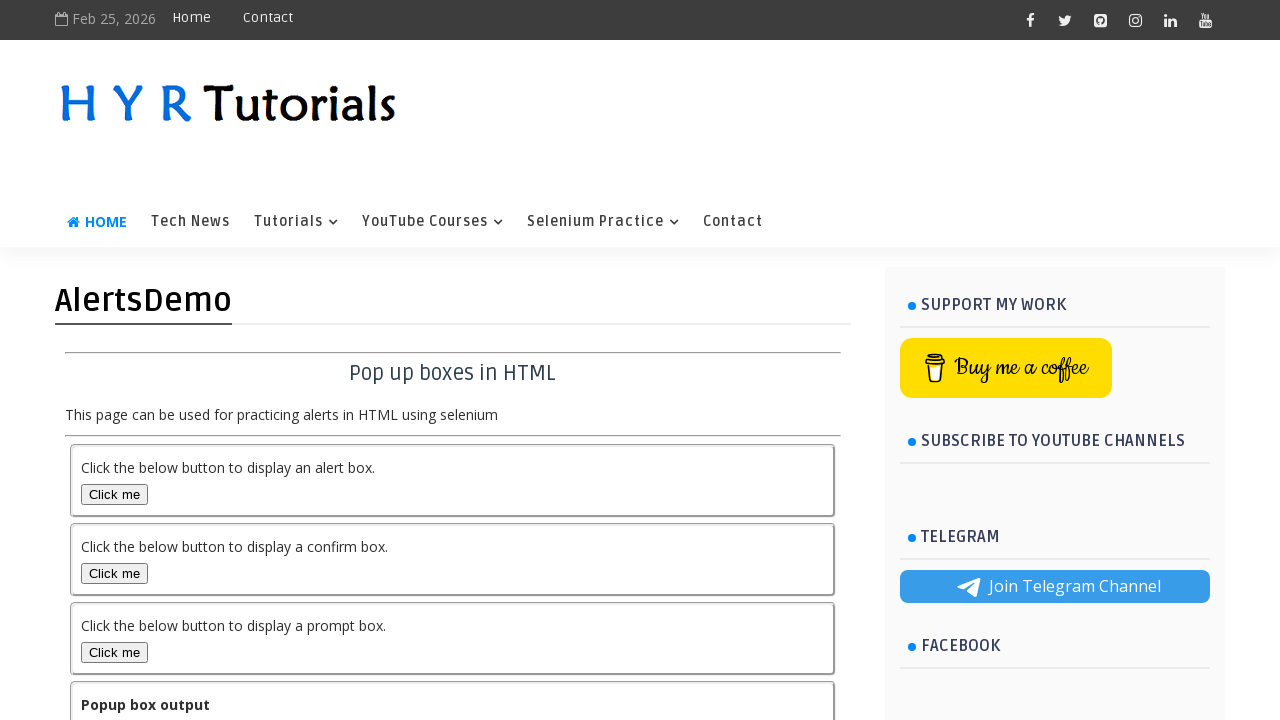

Clicked alert box button at (114, 494) on #alertBox
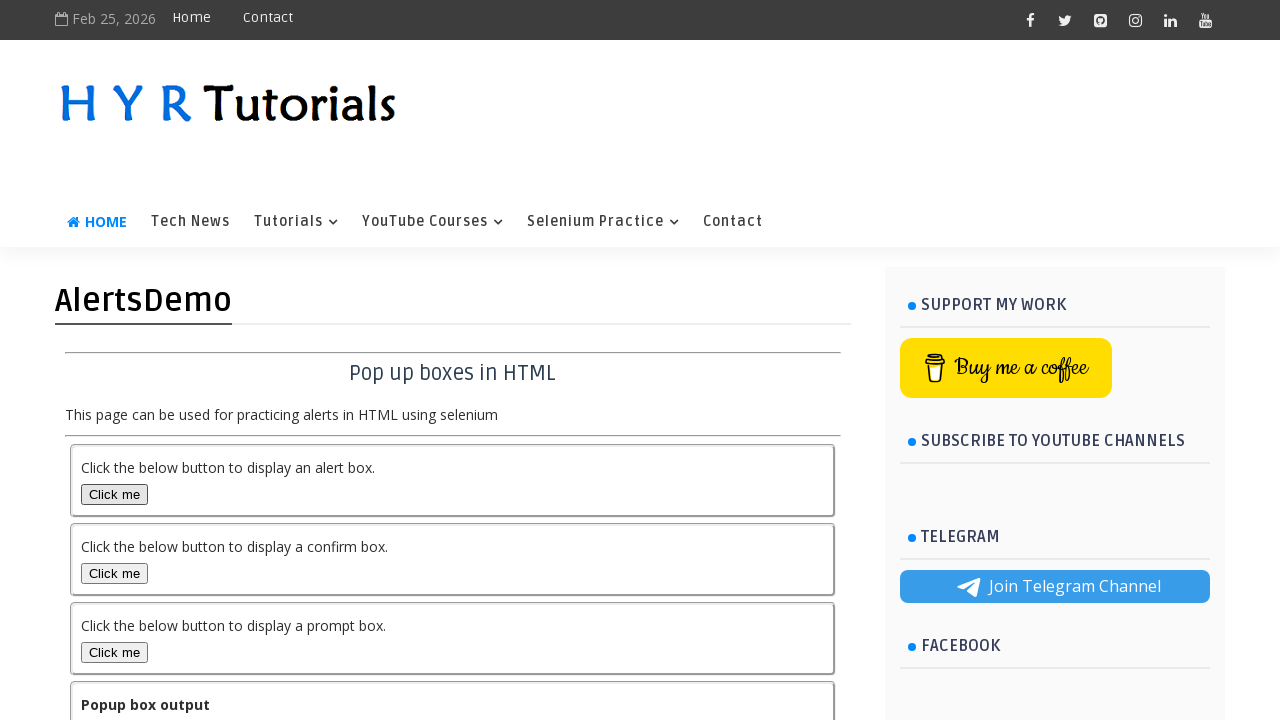

Set up dialog handler to accept alert
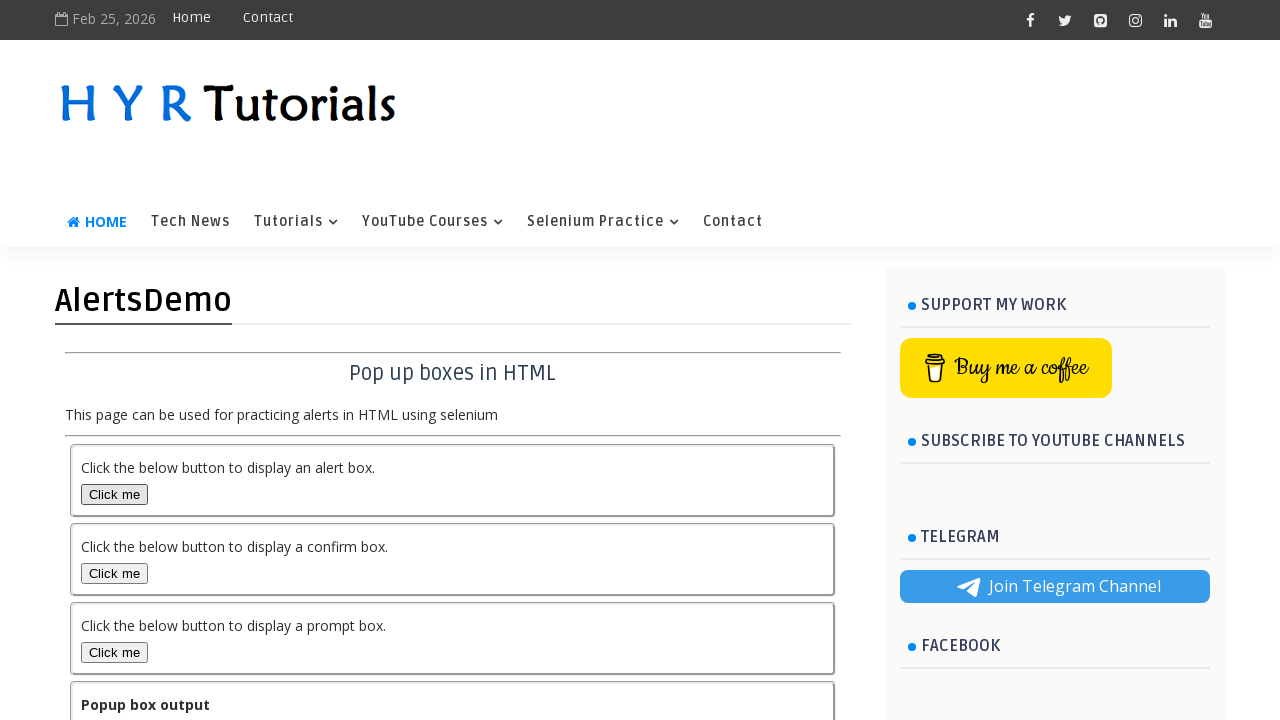

Waited for alert dialog to be handled
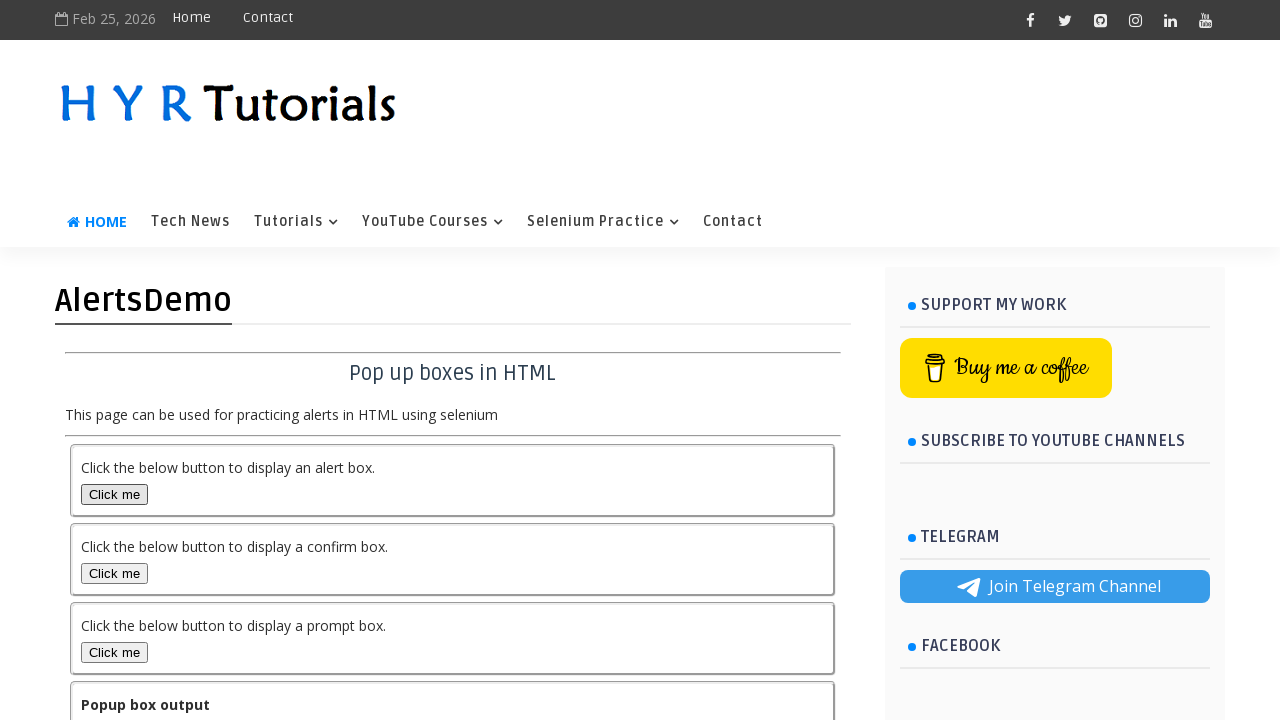

Clicked confirm box button at (114, 573) on #confirmBox
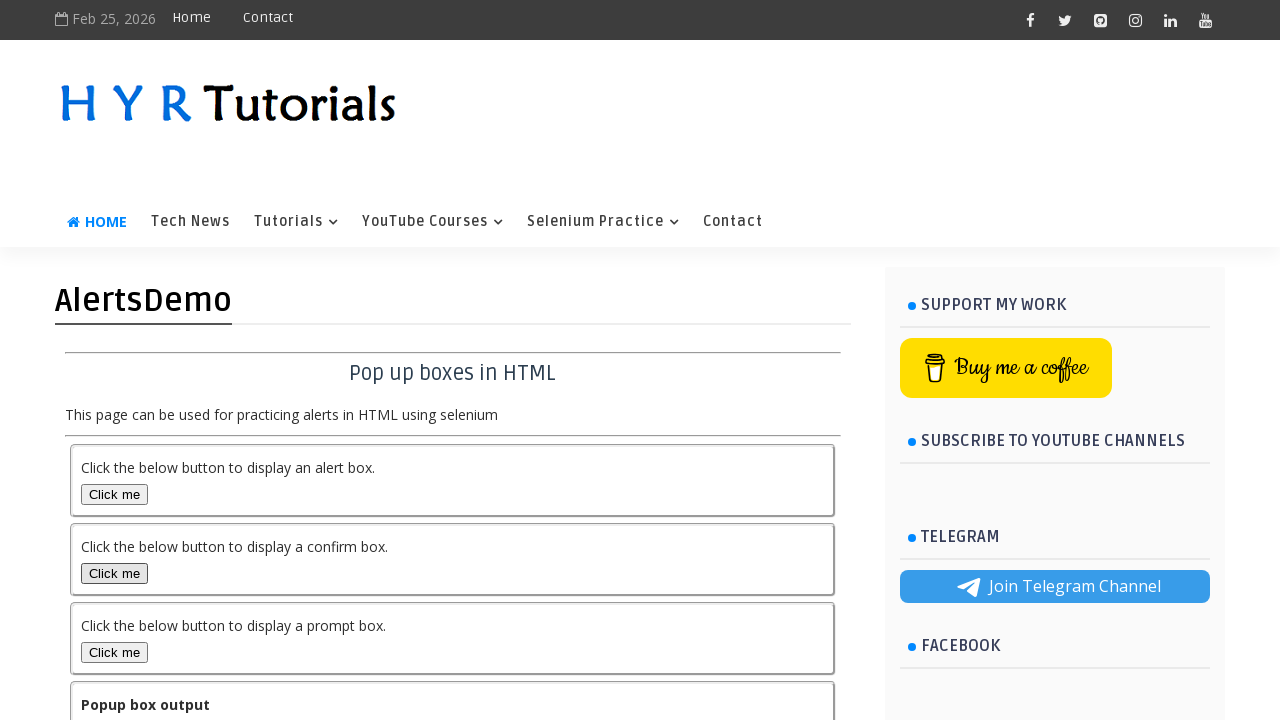

Set up dialog handler to dismiss confirm dialog
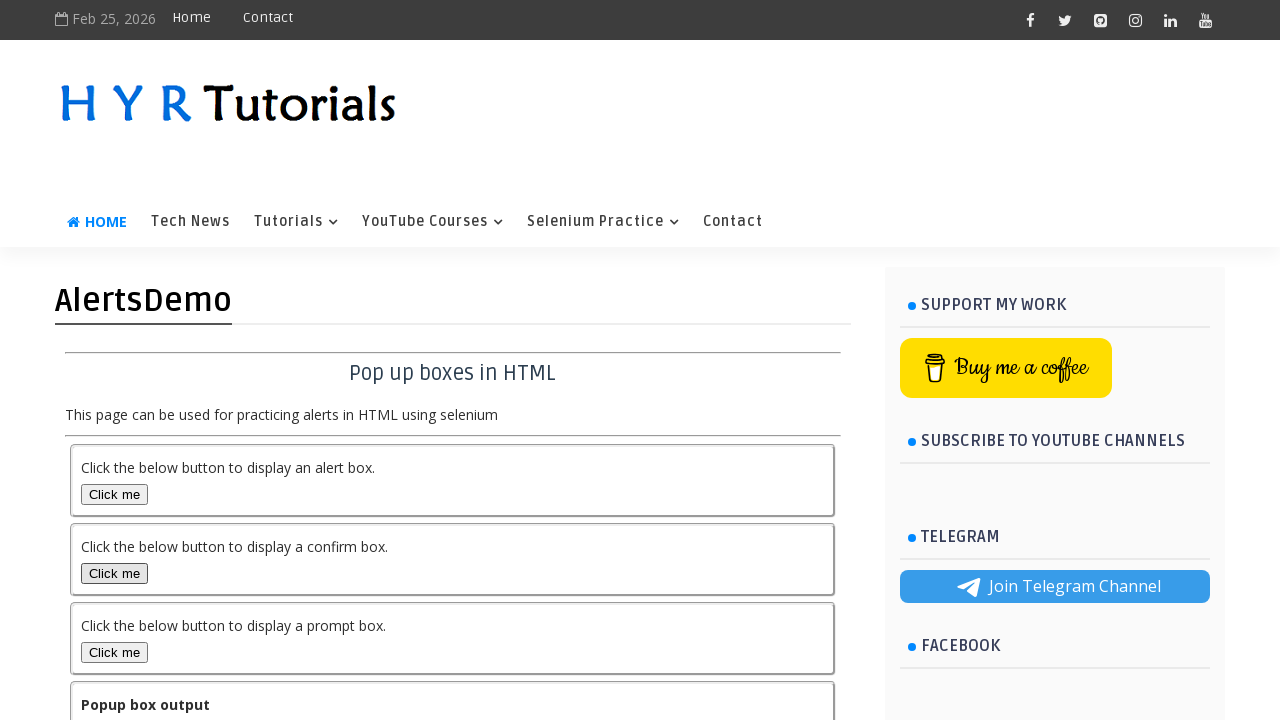

Waited for confirm dialog to be dismissed
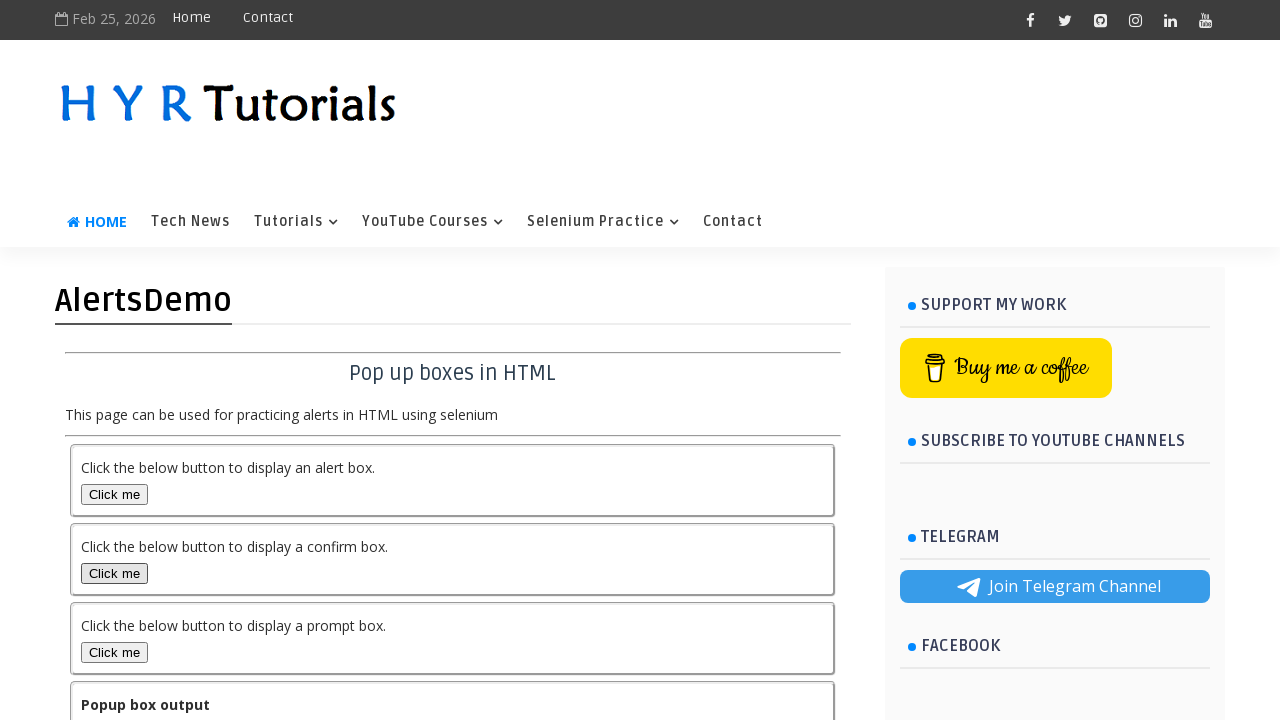

Clicked prompt box button at (114, 652) on #promptBox
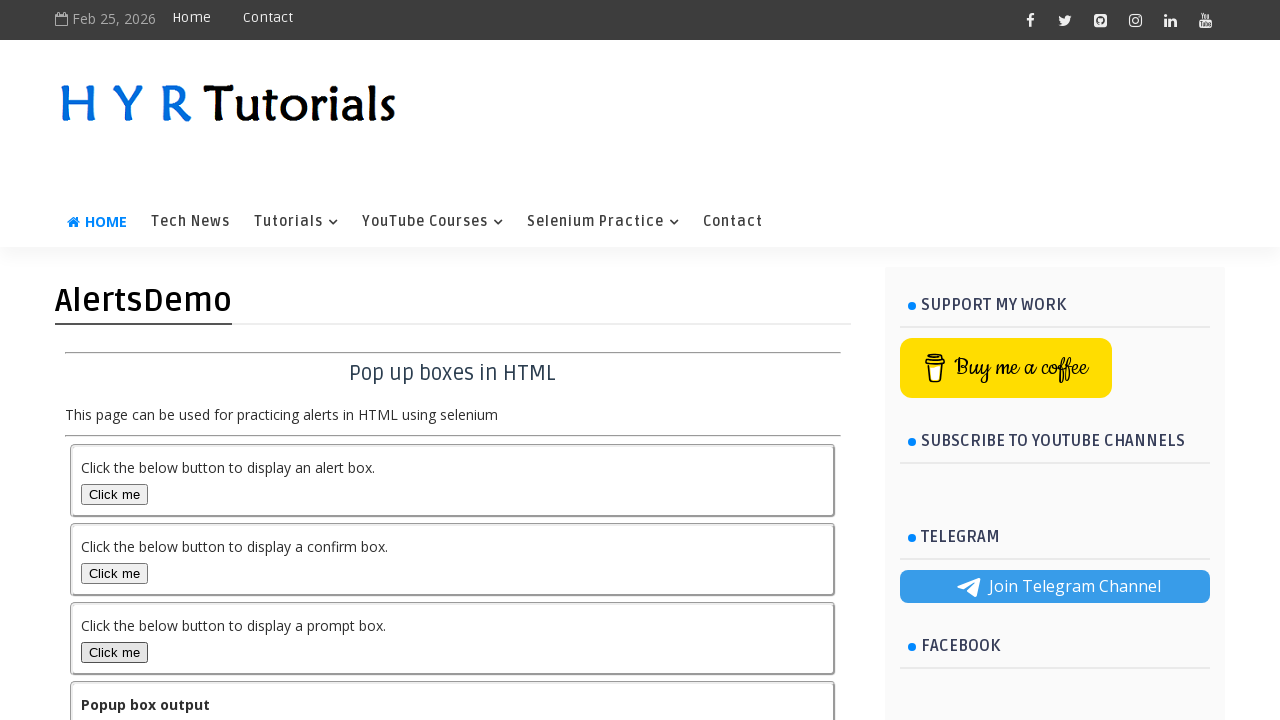

Set up dialog handler to accept prompt with text 'Accepted'
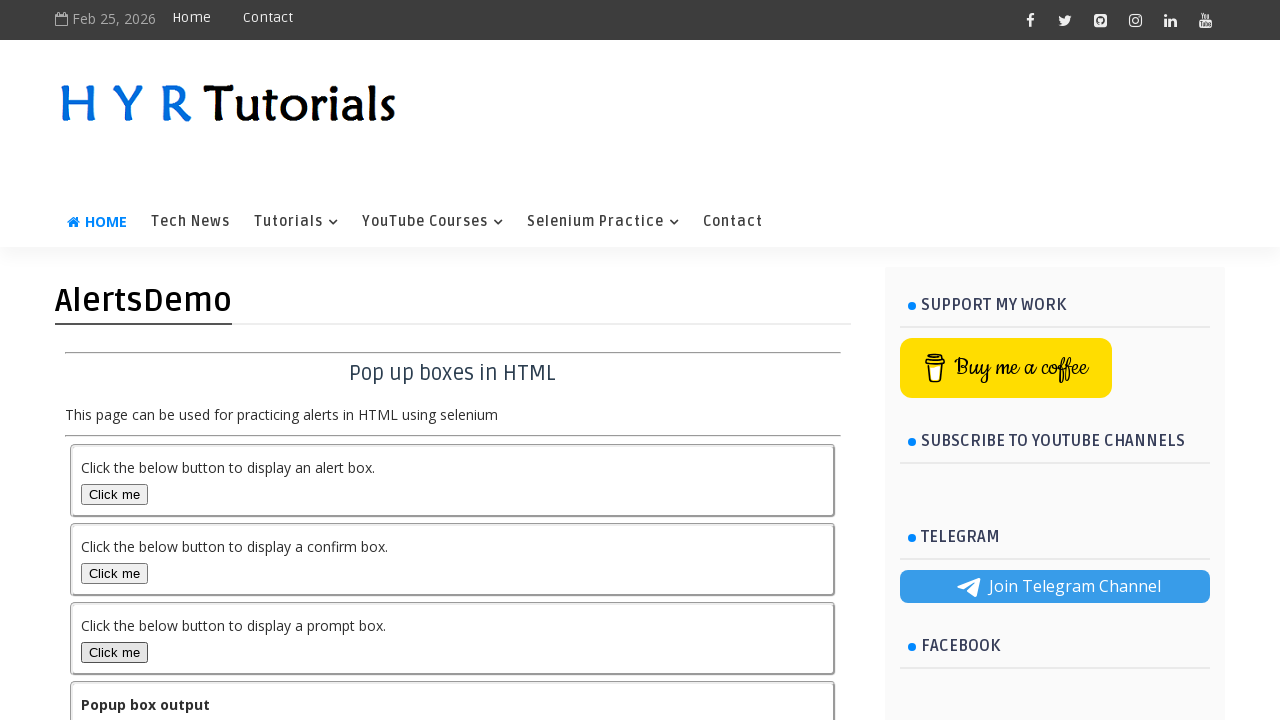

Waited for prompt dialog to be handled
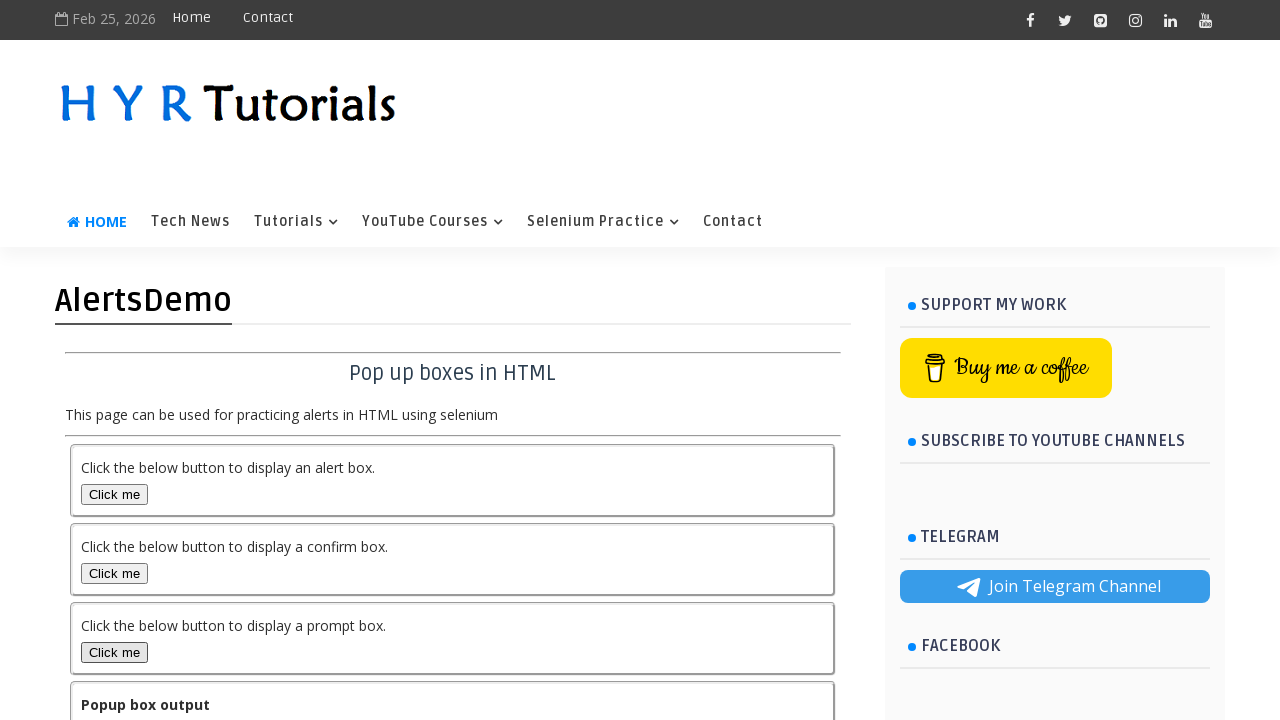

Verified final output message is displayed
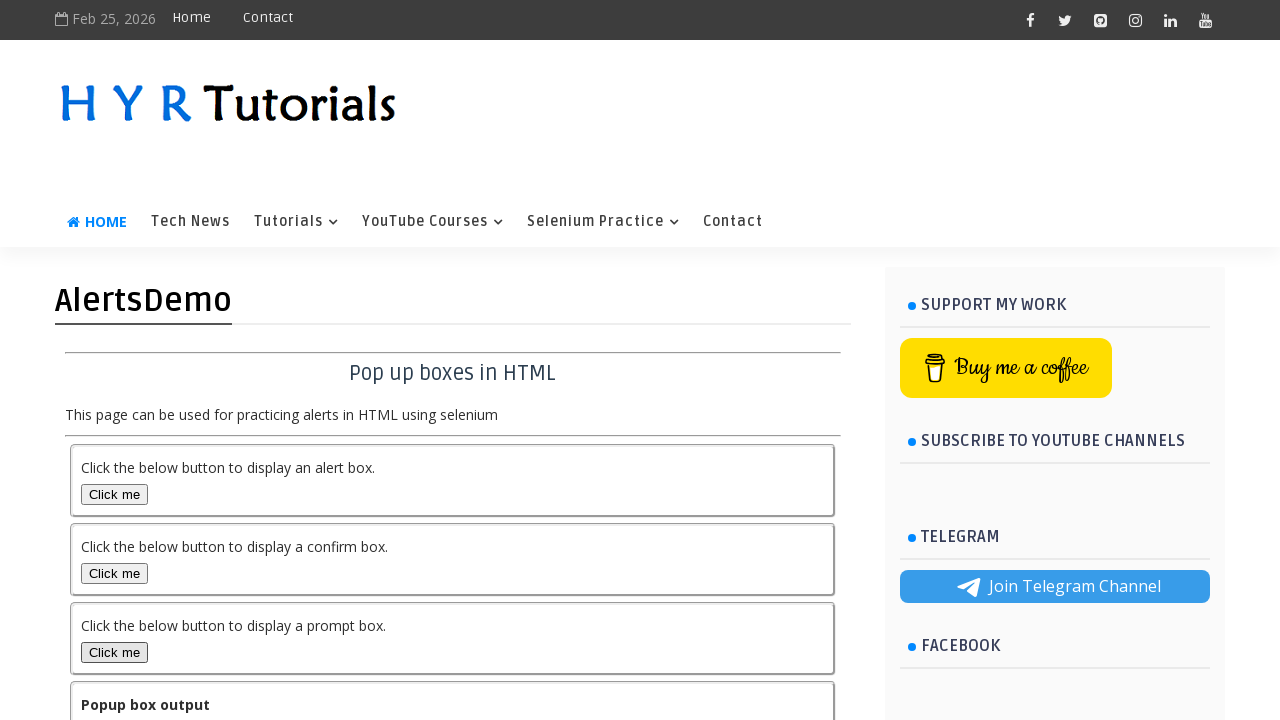

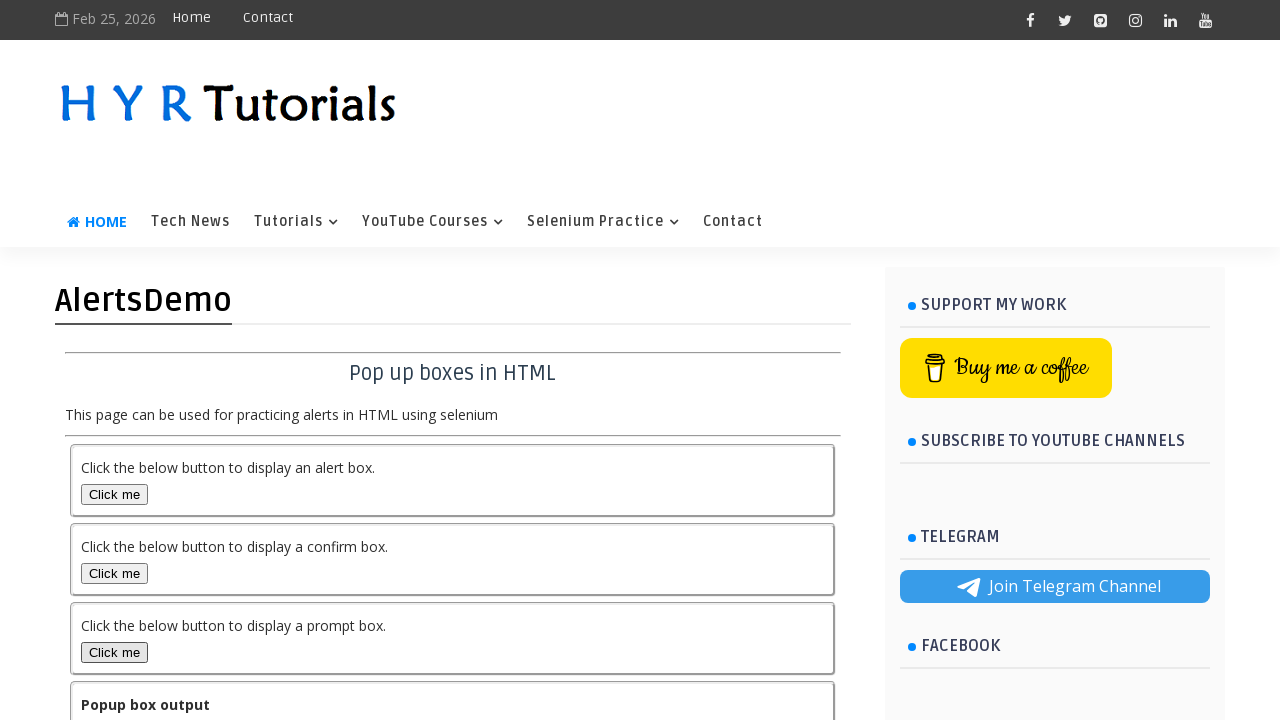